Tests nested frames navigation by clicking on the Nested Frames link, switching to the top frame, then to the middle frame, and verifying the content text is displayed

Starting URL: https://the-internet.herokuapp.com

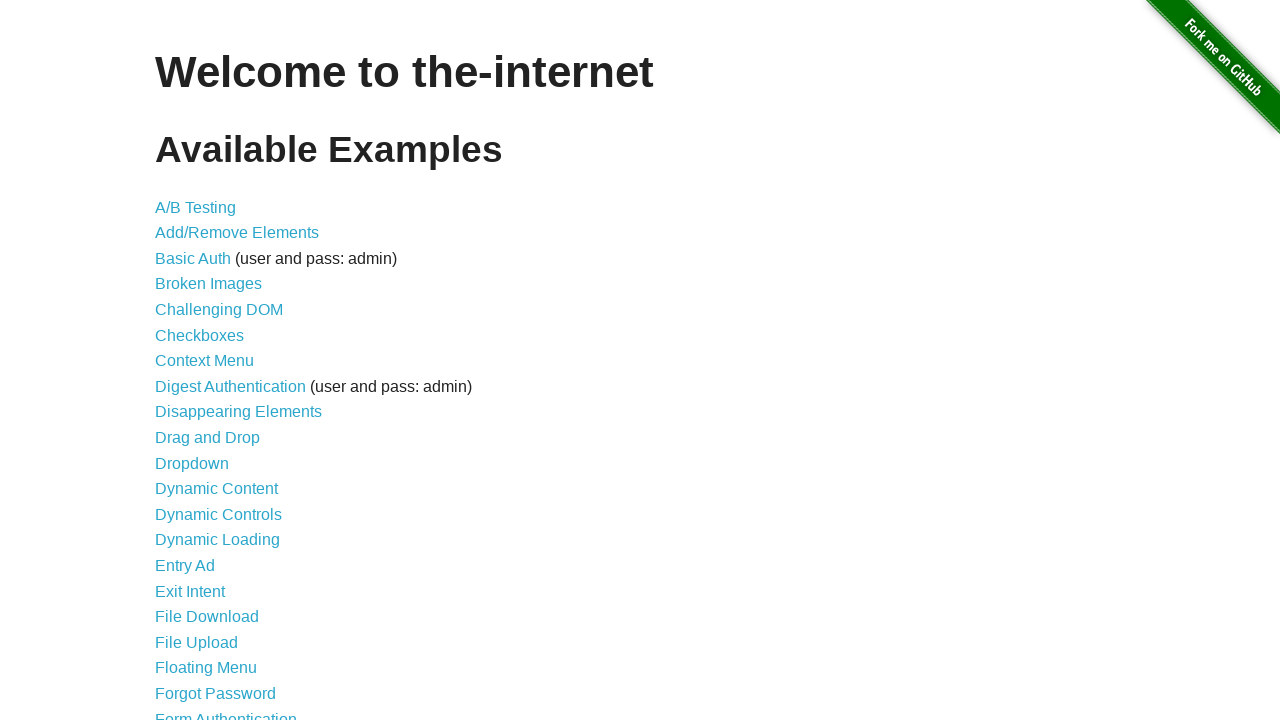

Clicked on Nested Frames link at (210, 395) on div.row:nth-child(2) div.large-12.columns:nth-child(2) ul:nth-child(4) li:nth-ch
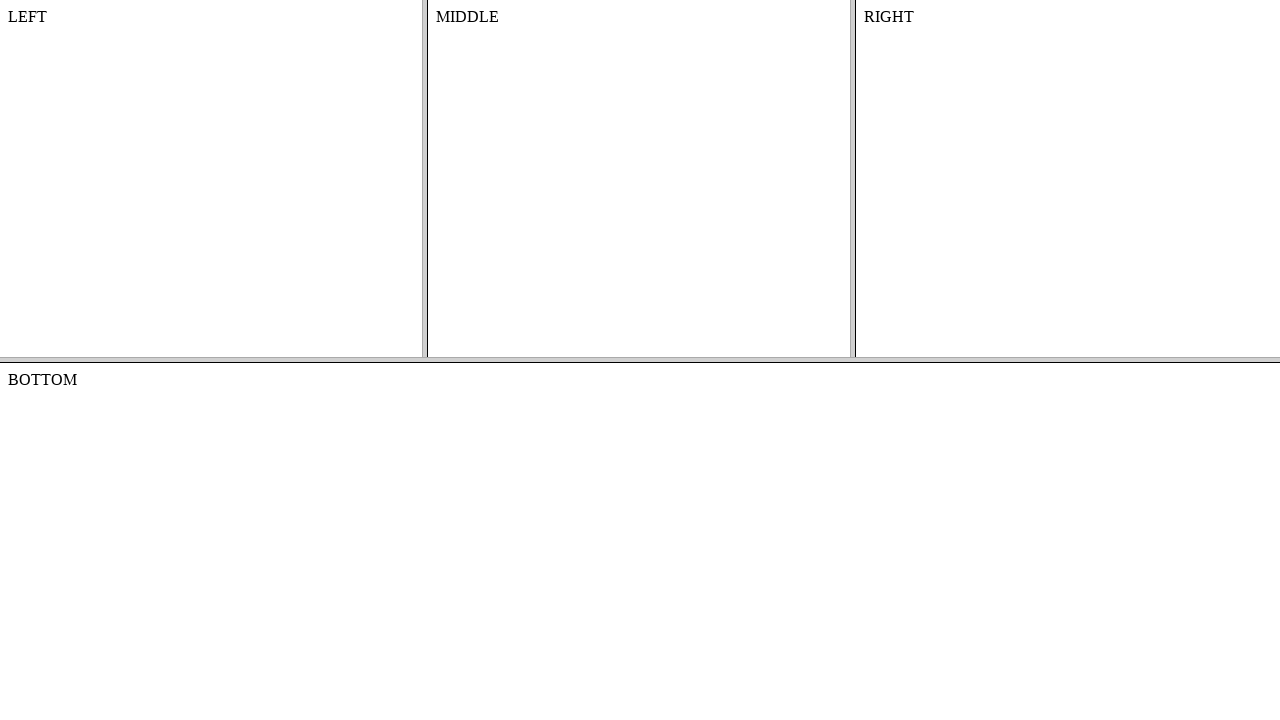

Located top frame with name 'frame-top'
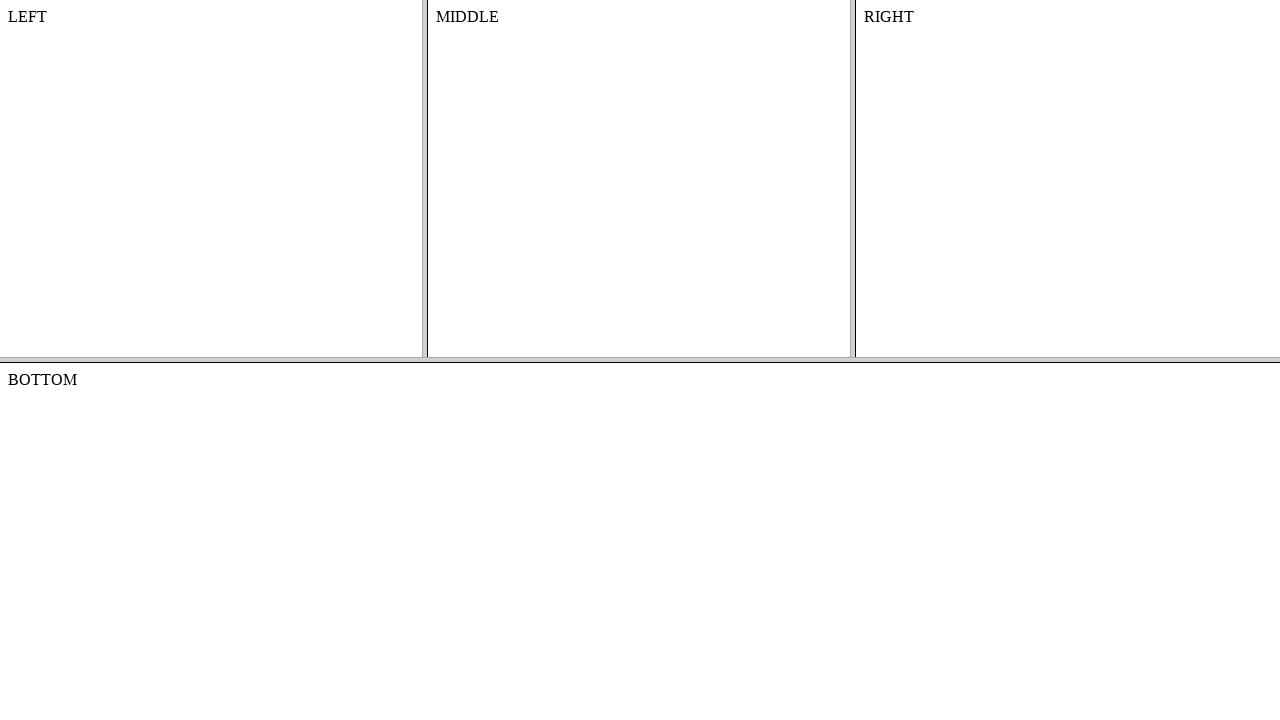

Located middle frame with name 'frame-middle' within top frame
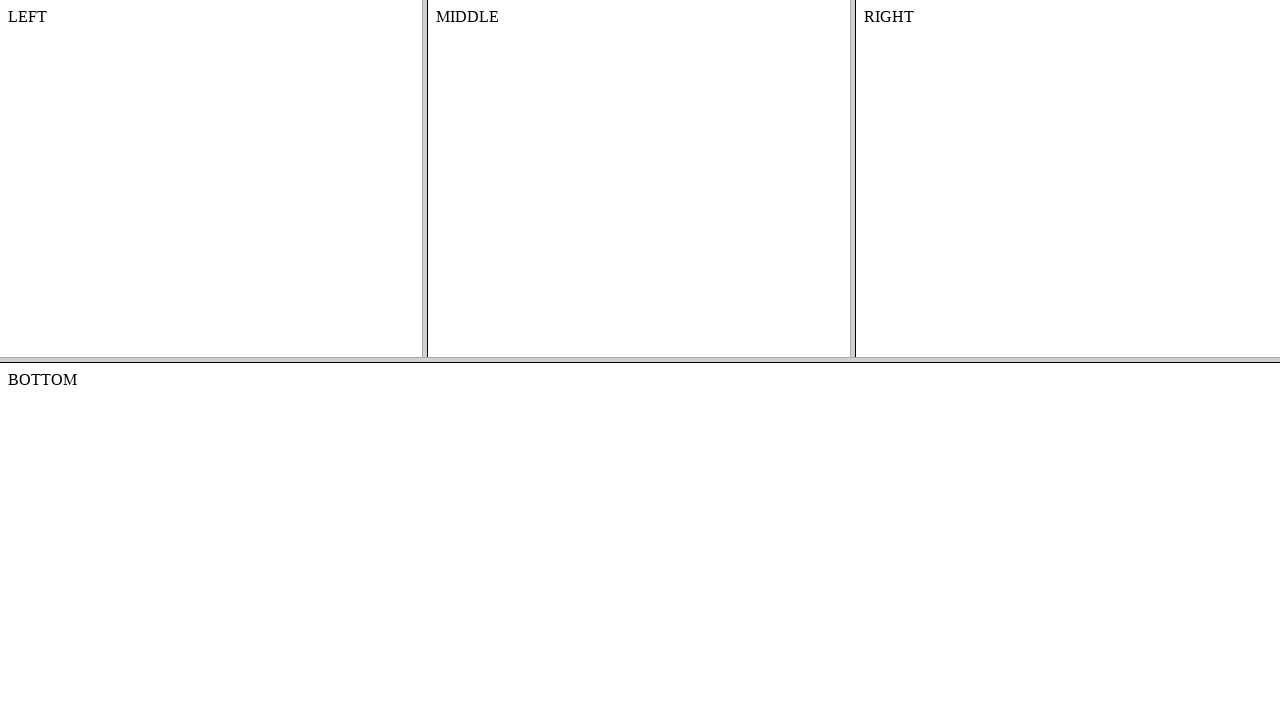

Content element appeared in middle frame
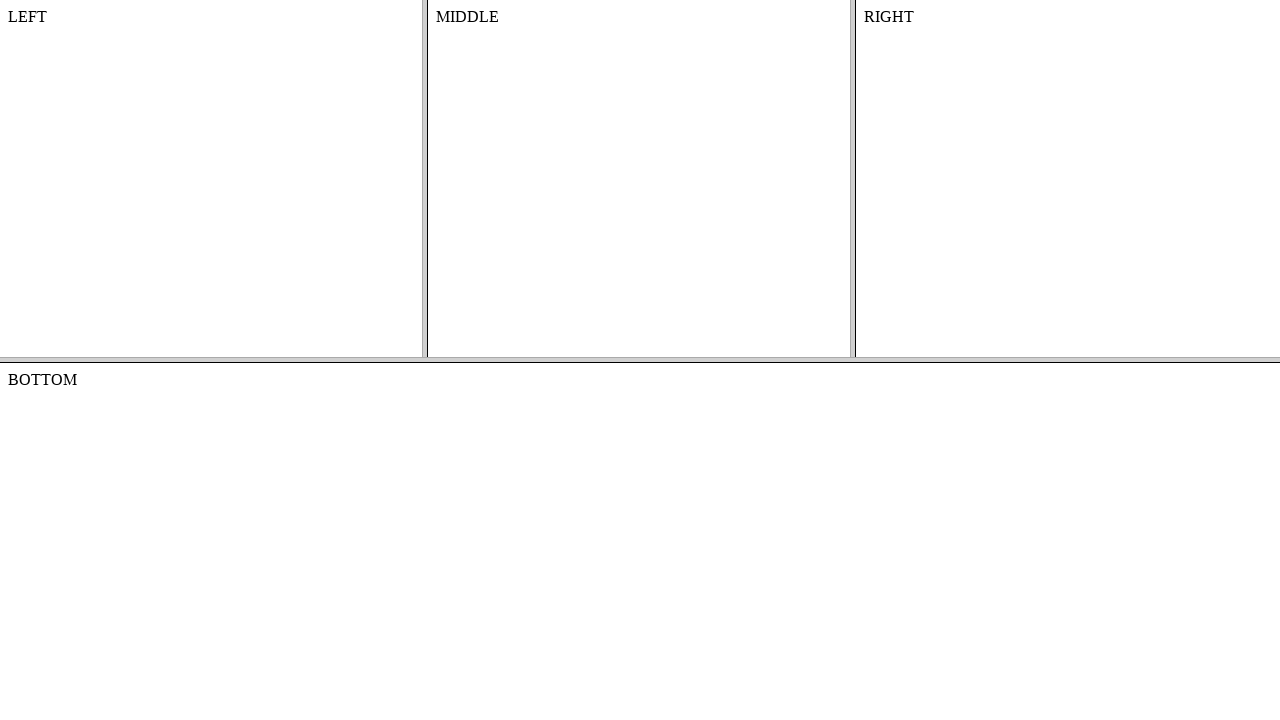

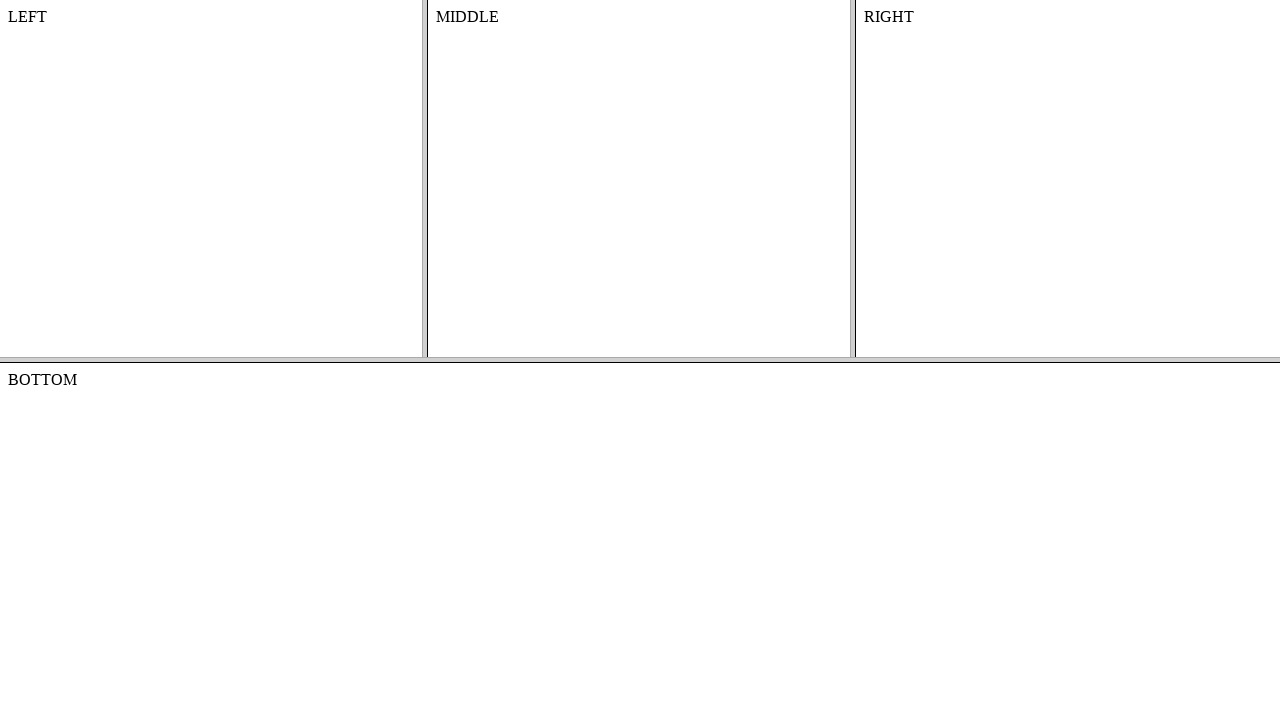